Tests image loading by waiting for the "Done!" text to appear after all images have loaded

Starting URL: https://bonigarcia.dev/selenium-webdriver-java/loading-images.html

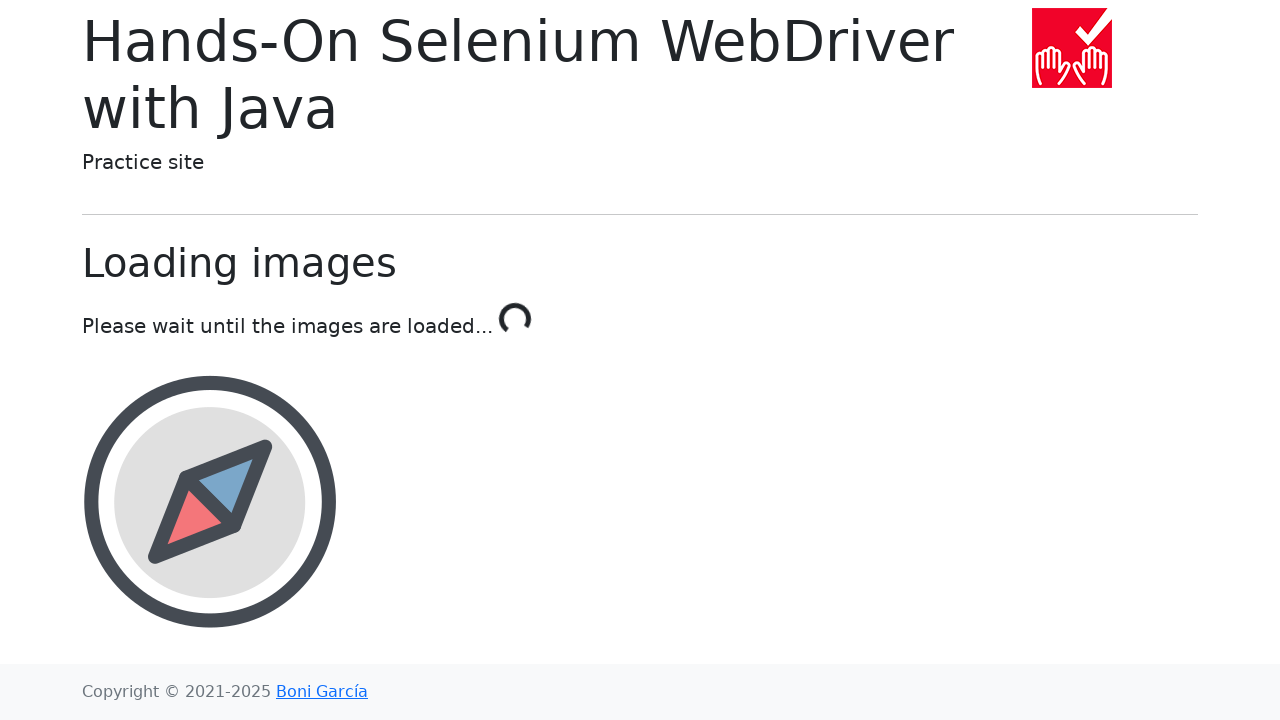

Waited for 'Done!' text to become visible after images loaded
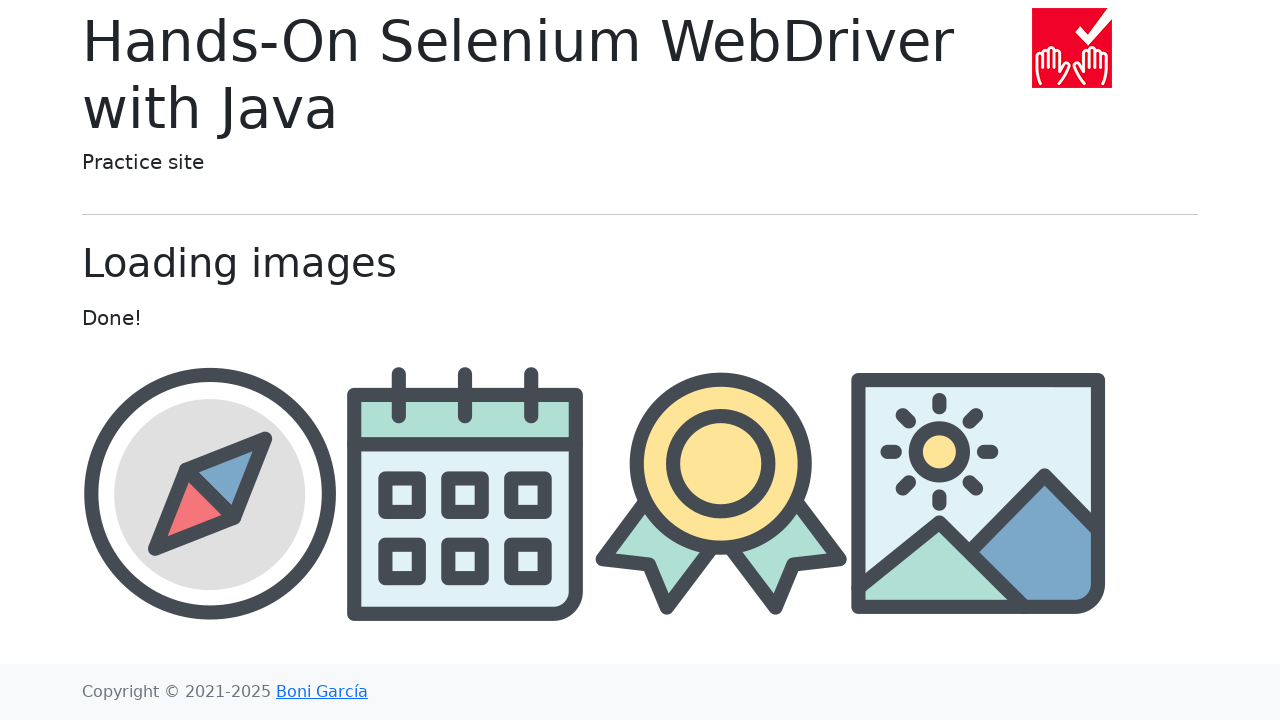

Verified that #text element contains 'Done!' text
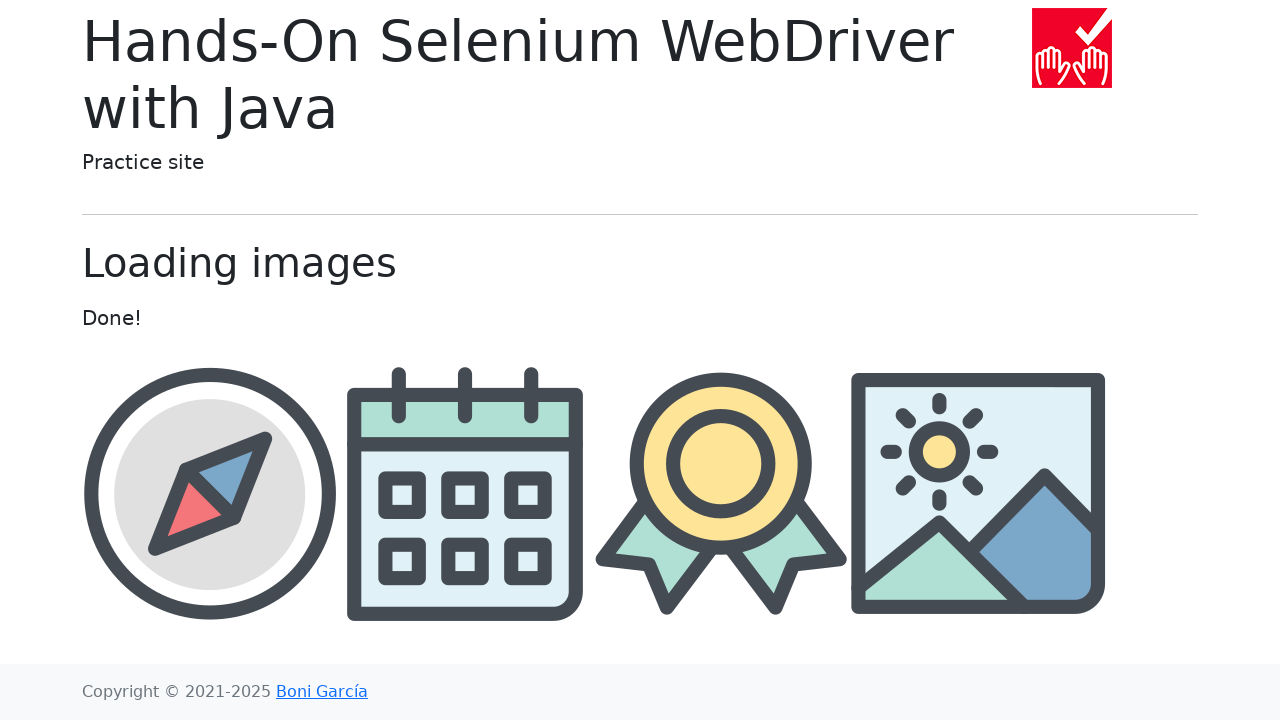

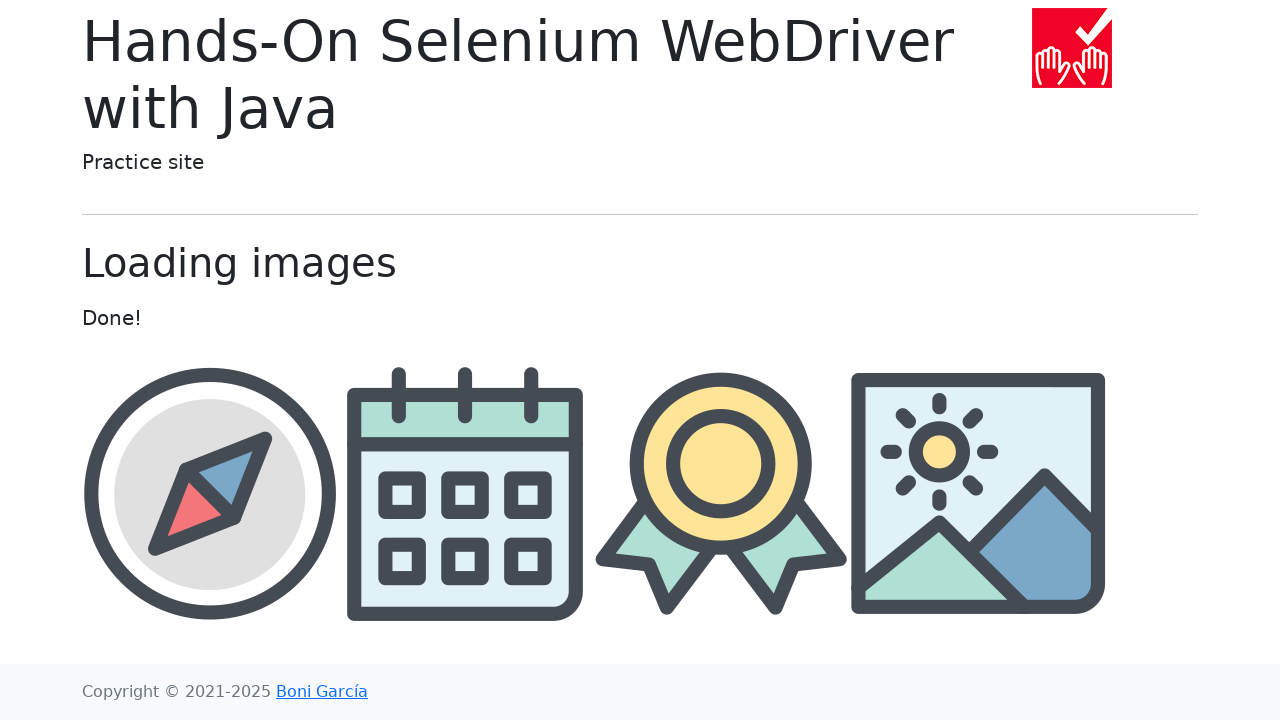